Tests working with multiple browser windows by clicking a link that opens a new window, then switching between the original and new windows using window handles order (first/last).

Starting URL: https://the-internet.herokuapp.com/windows

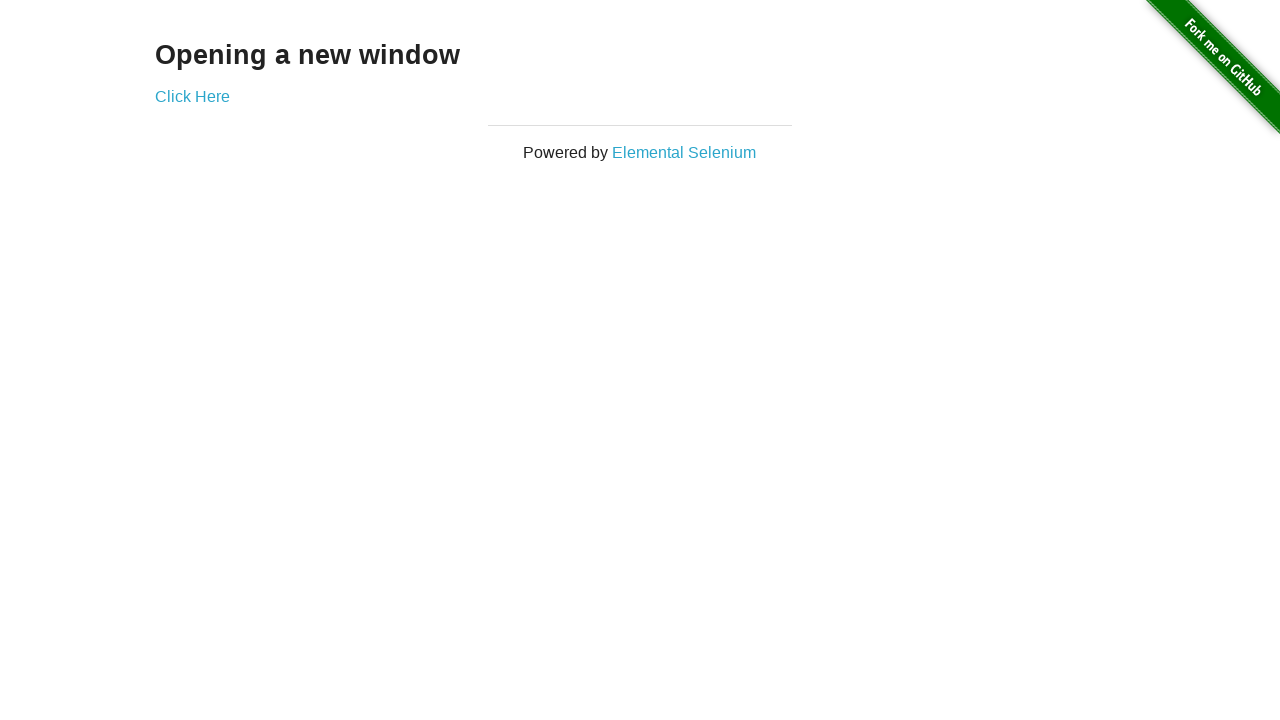

Clicked link to open new window at (192, 96) on .example a
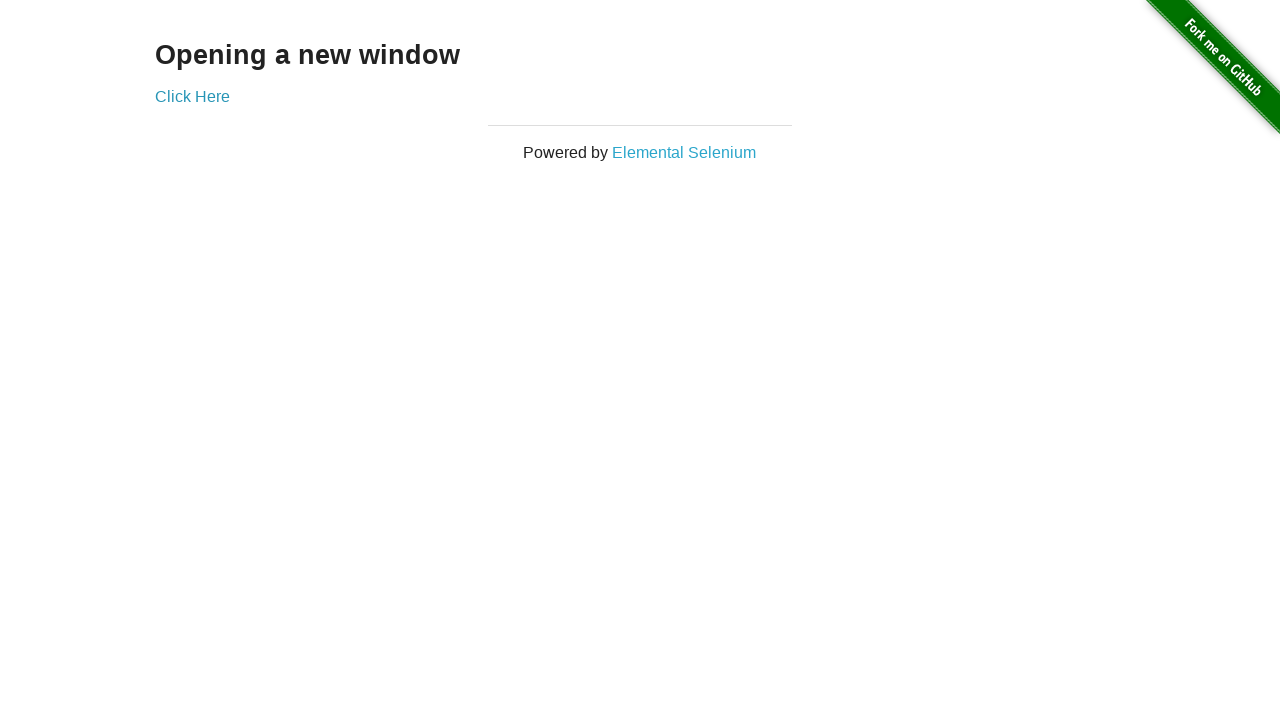

New window opened and captured at (192, 96) on .example a
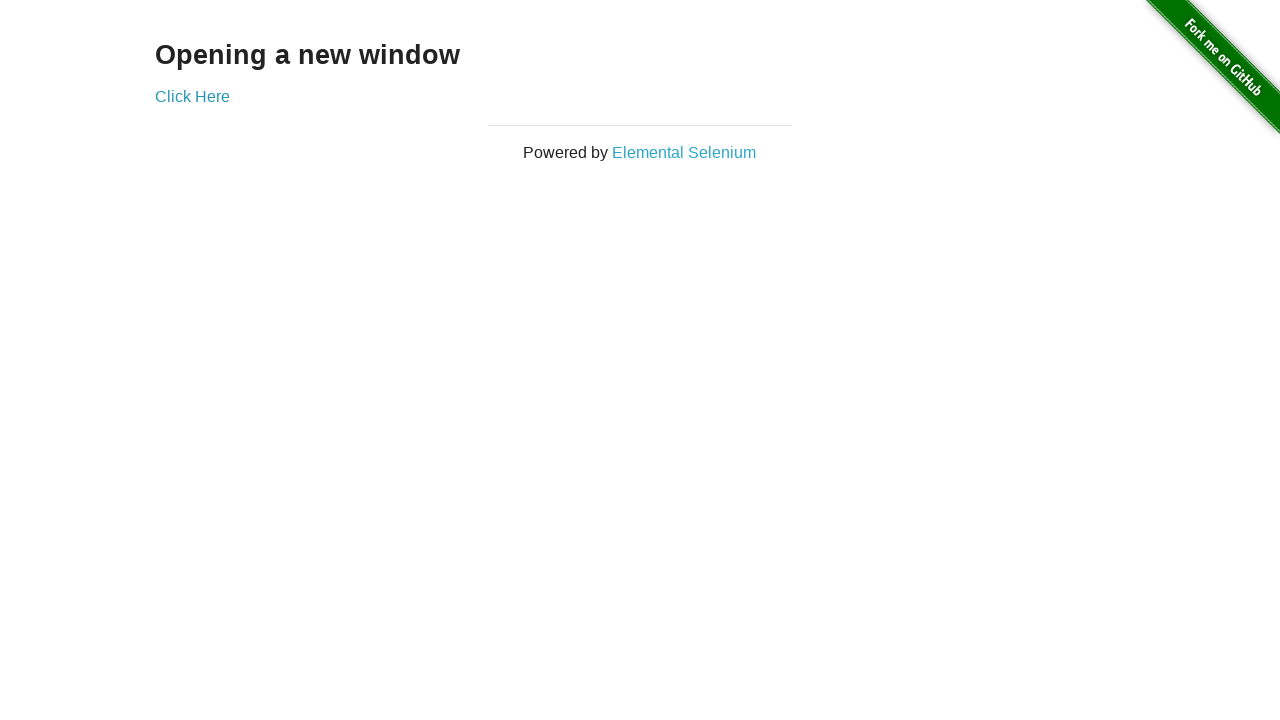

New page object retrieved
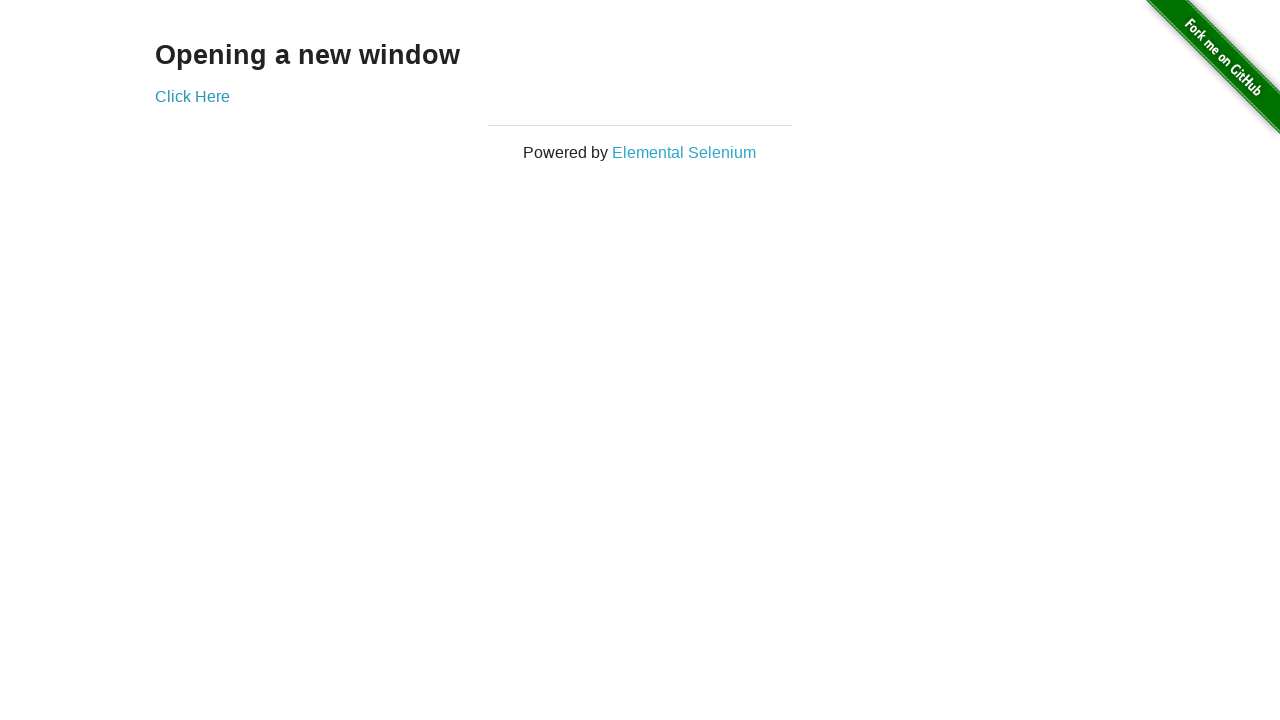

New page loaded completely
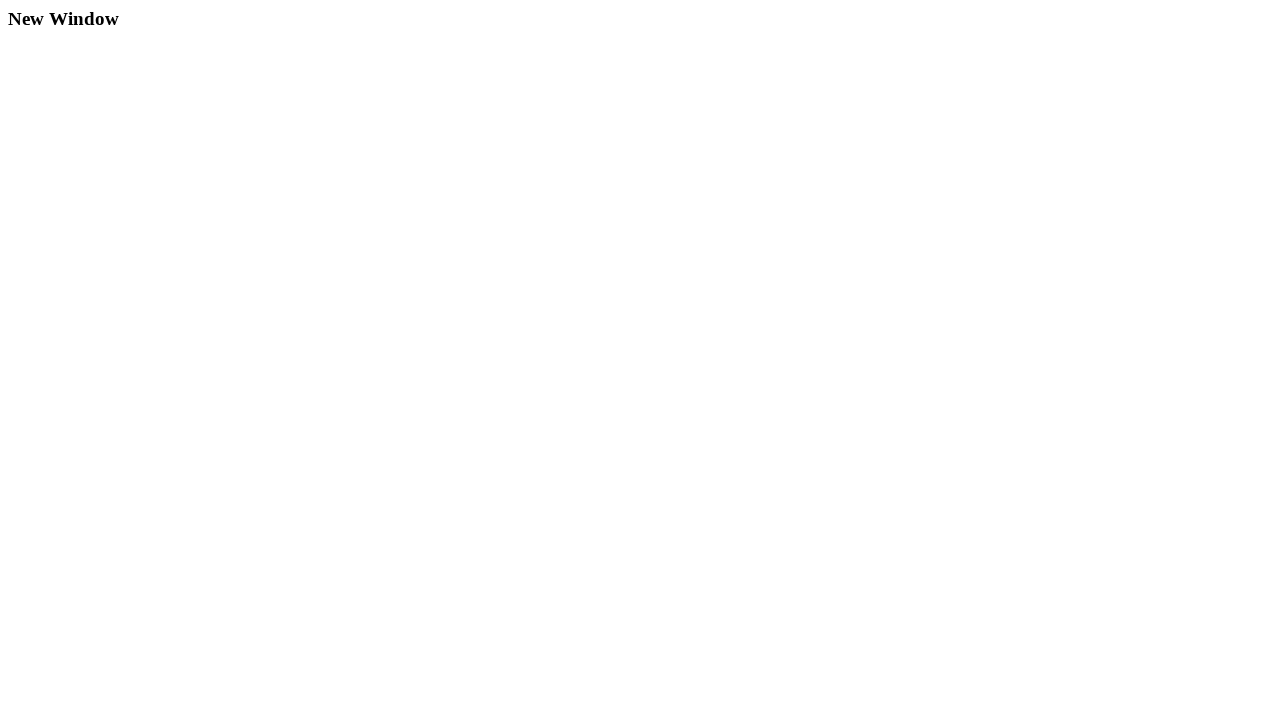

Verified original page title is 'The Internet'
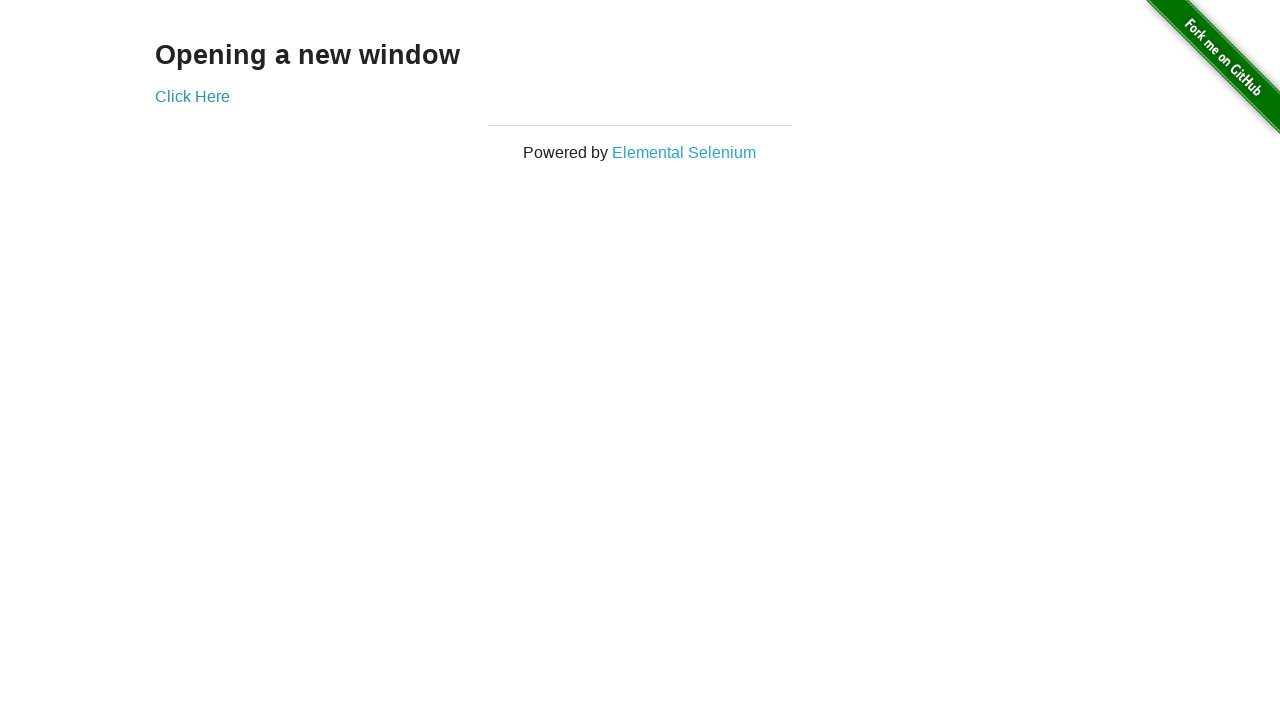

Verified new window title is 'New Window'
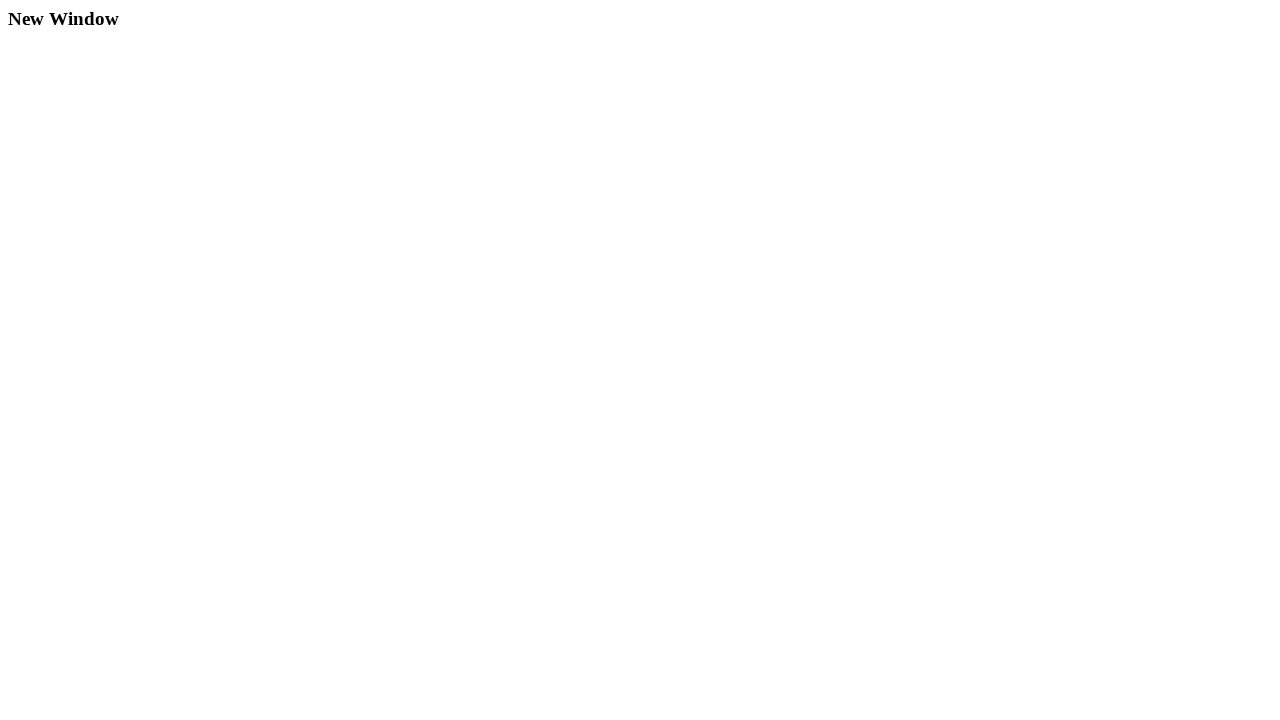

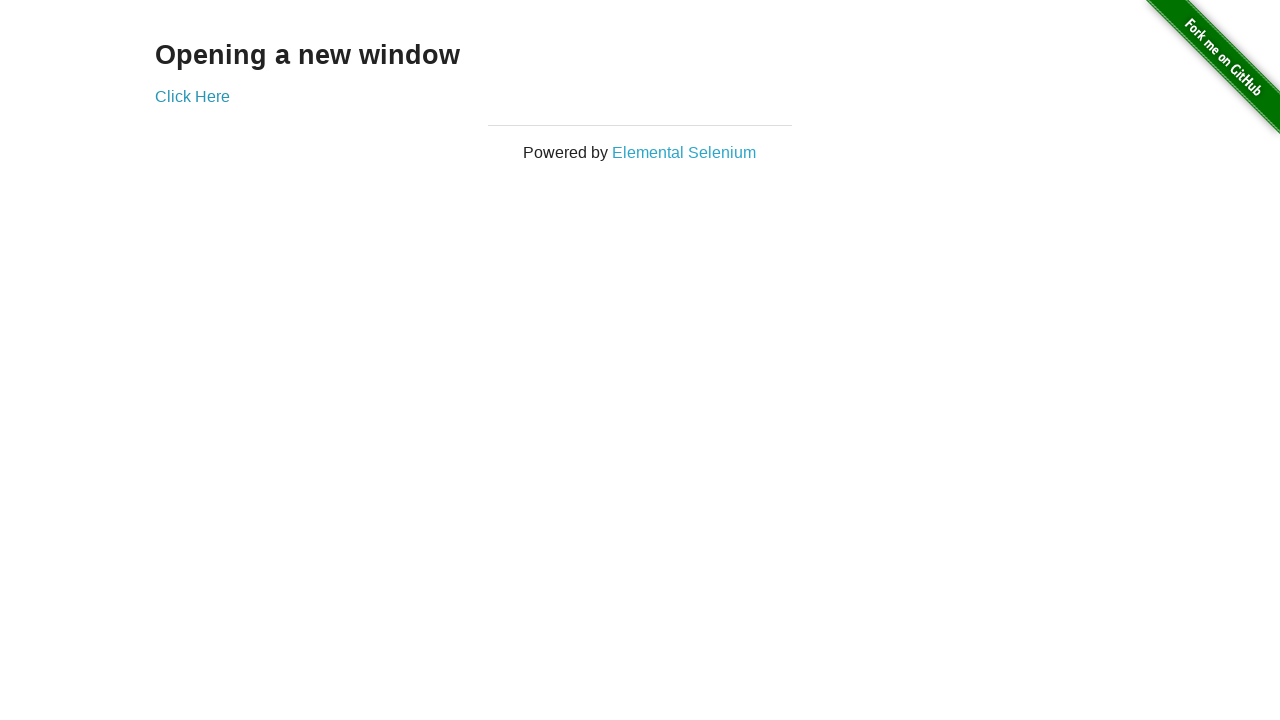